Tests the Add/Remove Elements page functionality by clicking the Add Element button to create a Delete button, verifying the Delete button appears, clicking it to remove it, and verifying the page heading remains visible.

Starting URL: https://the-internet.herokuapp.com/add_remove_elements/

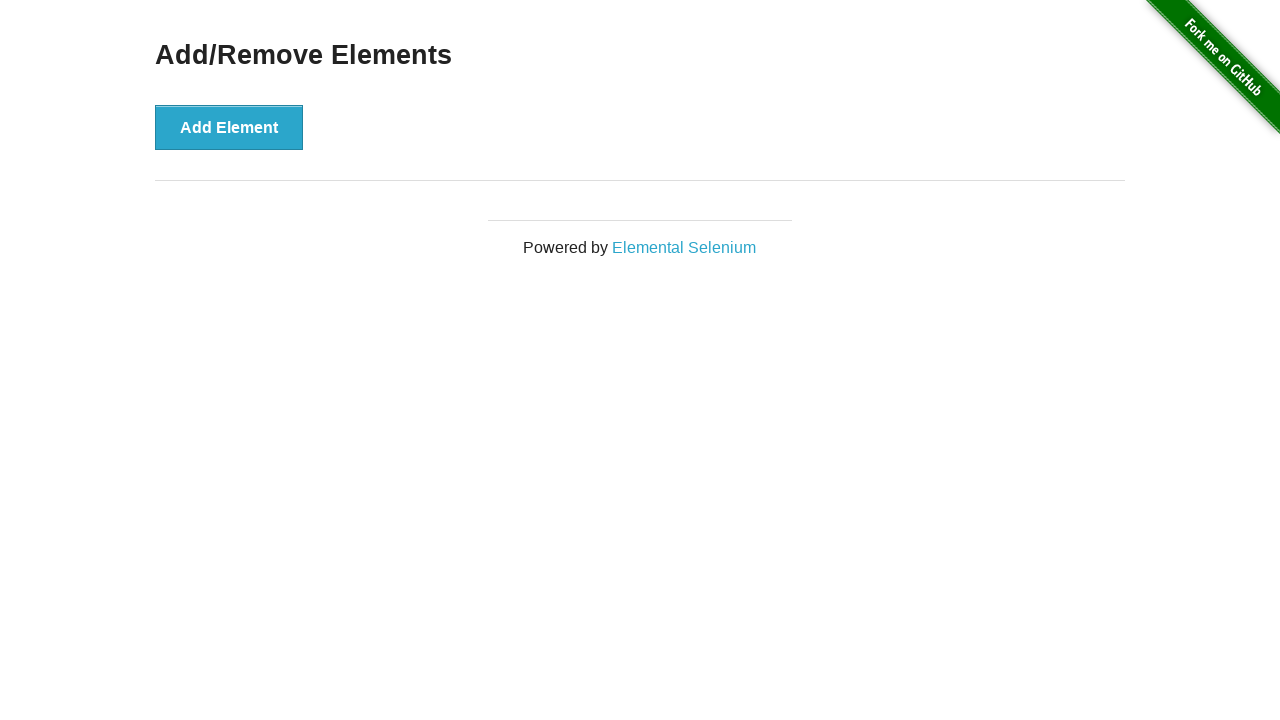

Clicked the 'Add Element' button at (229, 127) on xpath=//*[text()='Add Element']
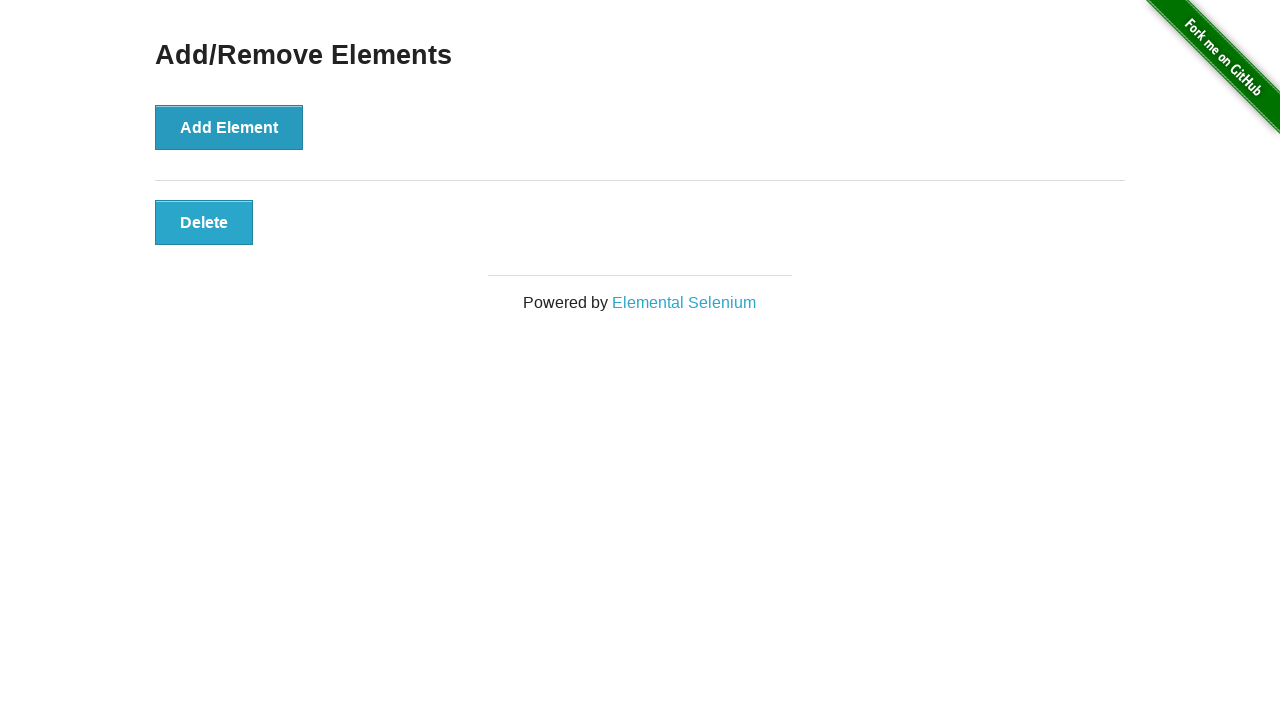

Delete button appeared and is visible
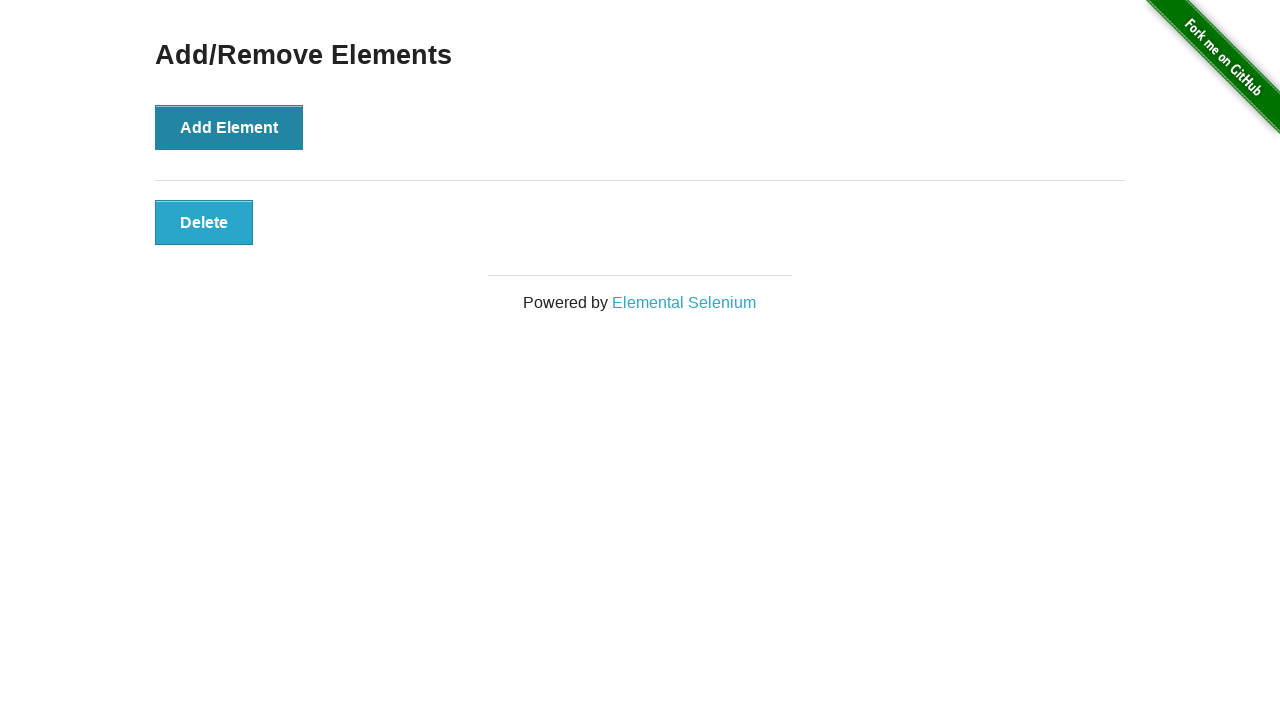

Clicked the Delete button to remove the element at (204, 222) on button.added-manually
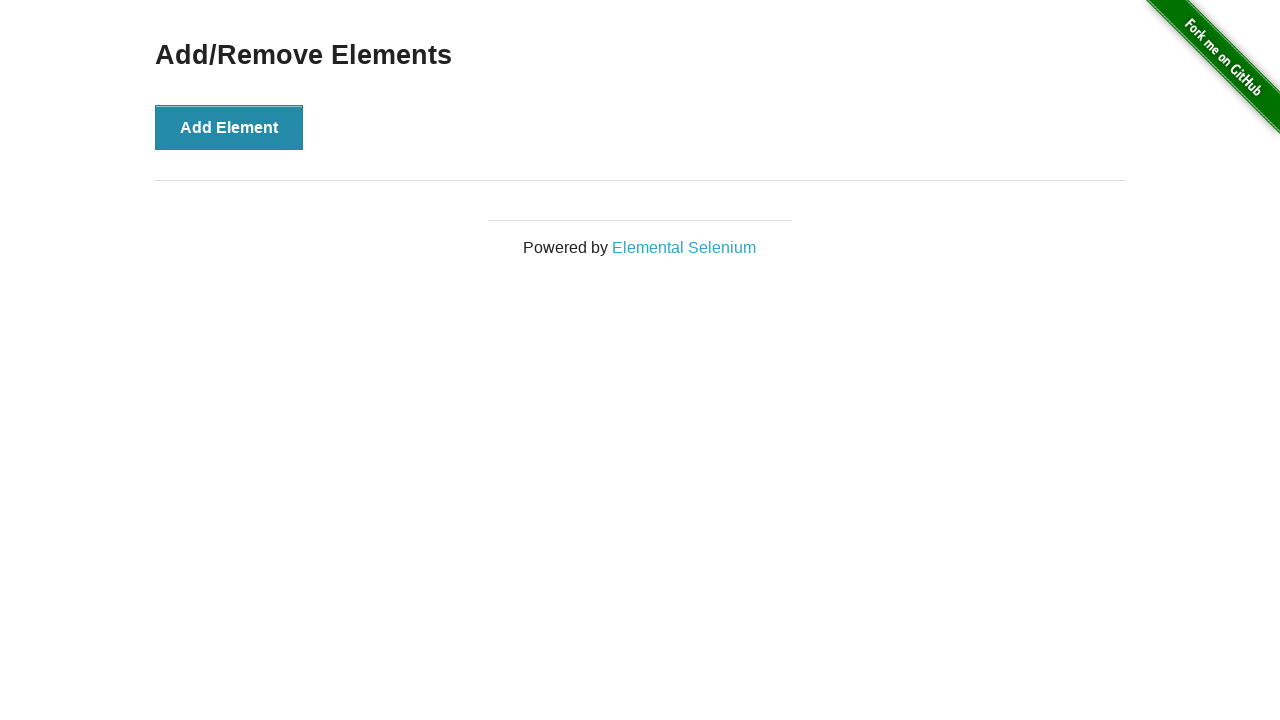

Verified 'Add/Remove Elements' heading is still visible after deletion
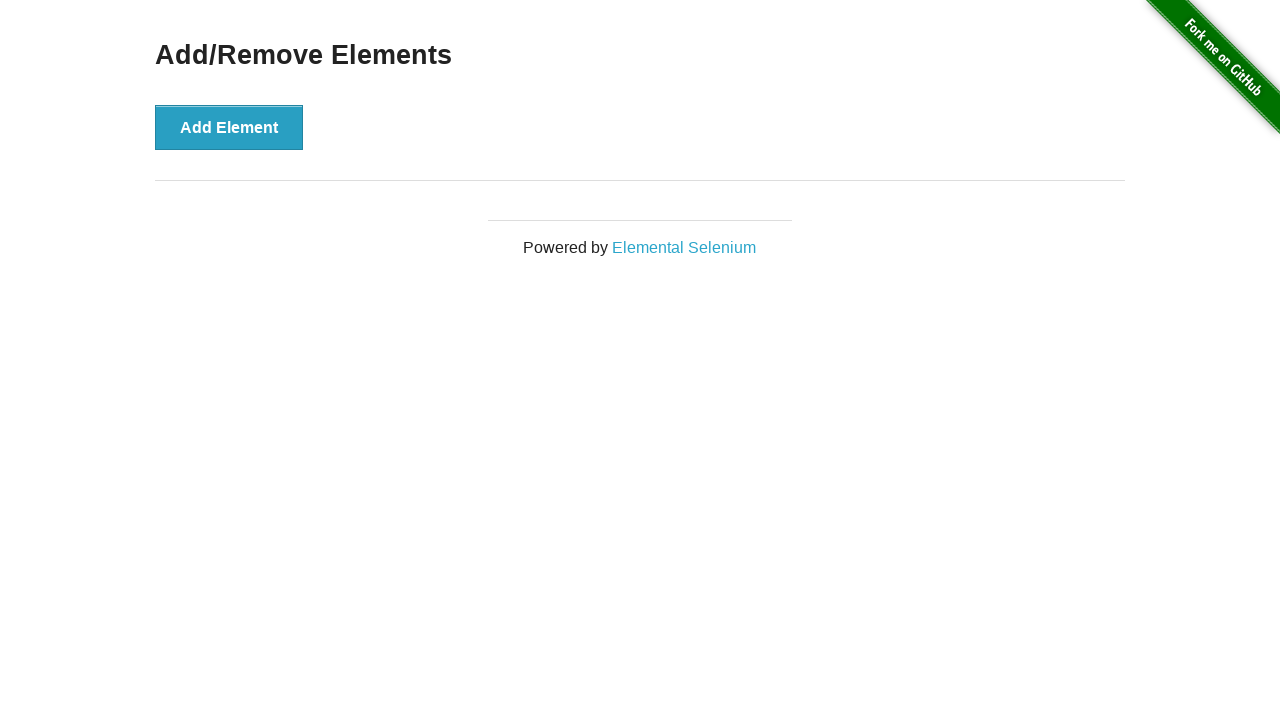

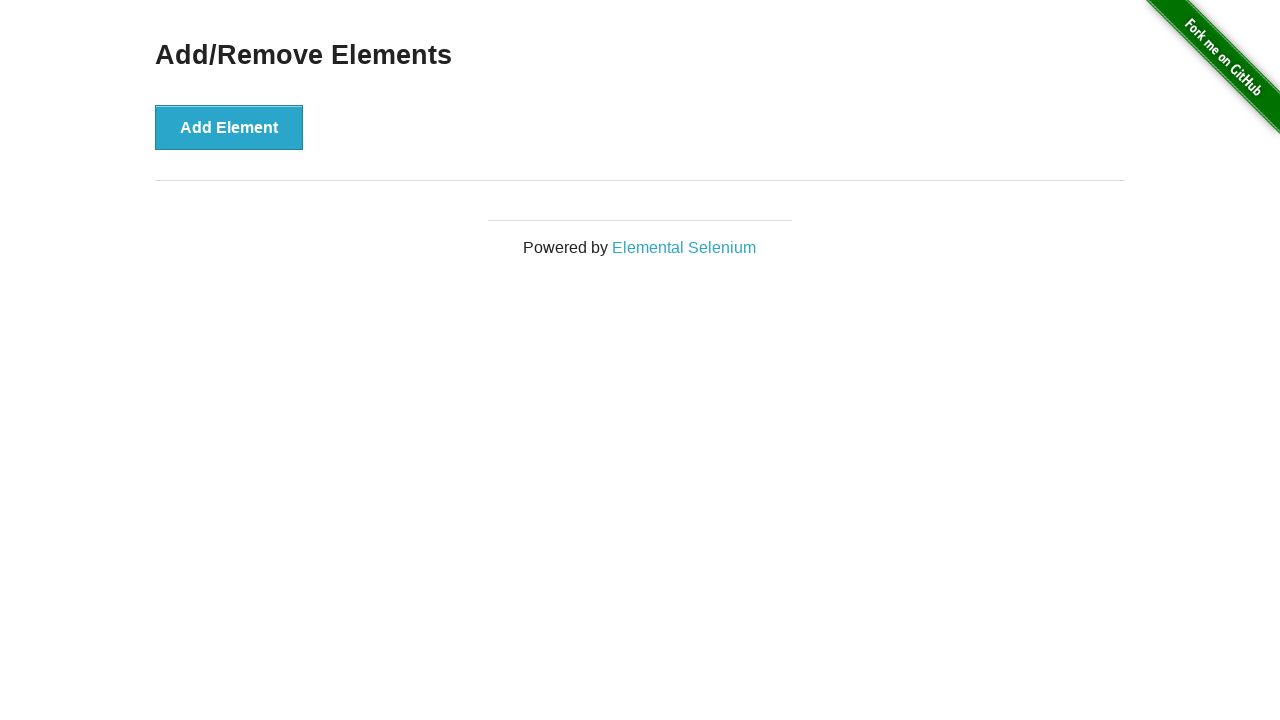